Tests dynamic dropdown functionality on a flight booking practice page by selecting origin city (Bangalore) and destination city (Chennai) from cascading dropdowns

Starting URL: https://rahulshettyacademy.com/dropdownsPractise/

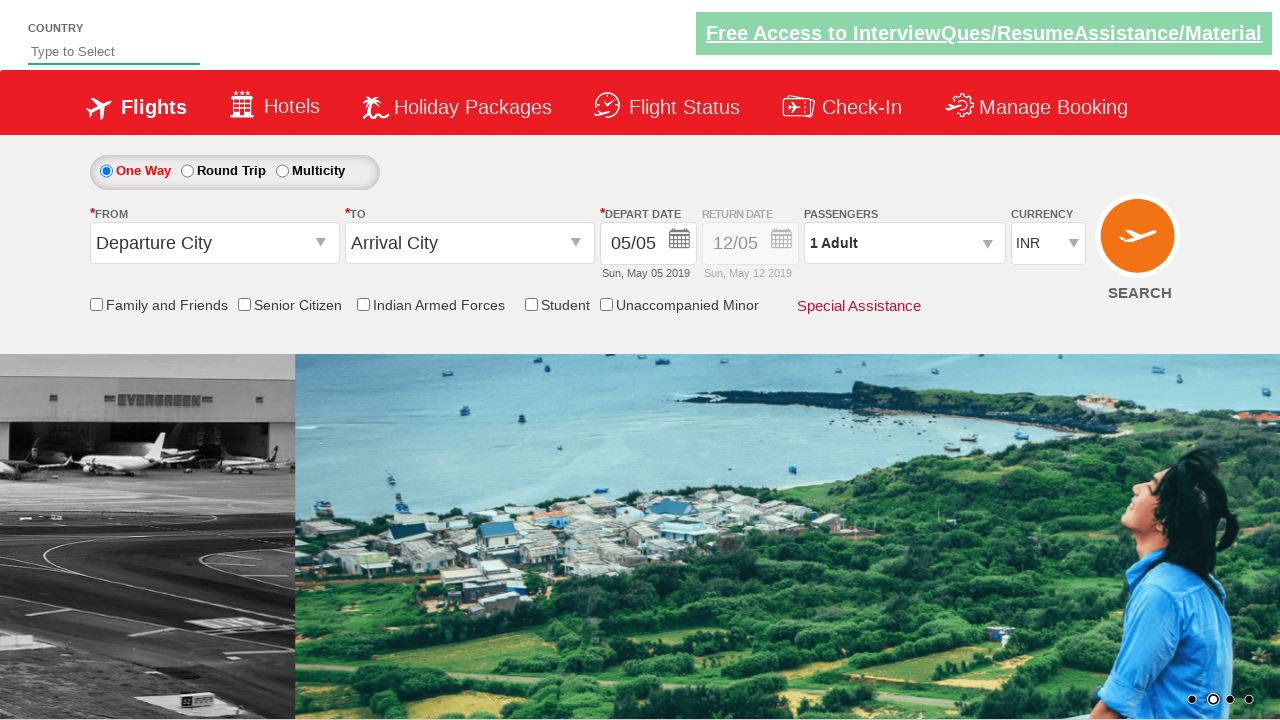

Clicked on origin station dropdown to open it at (214, 243) on #ctl00_mainContent_ddl_originStation1_CTXT
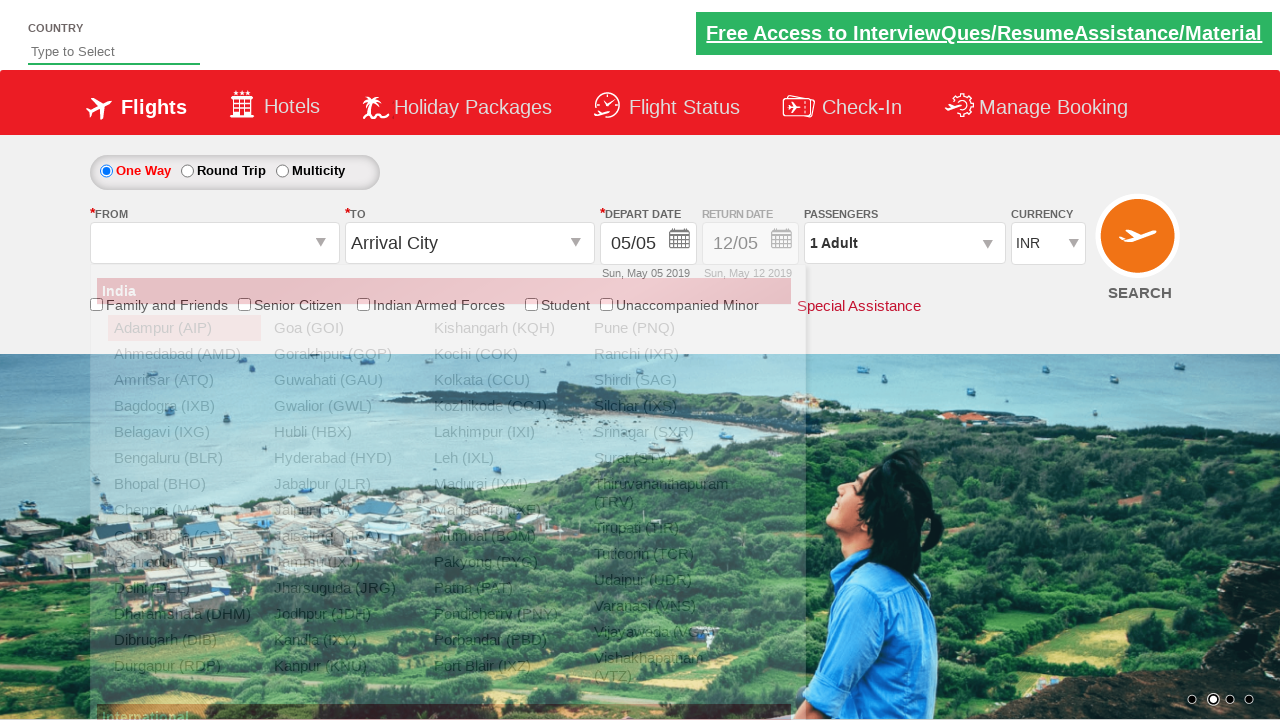

Selected Bangalore (BLR) as origin city at (184, 458) on xpath=//a[@value='BLR']
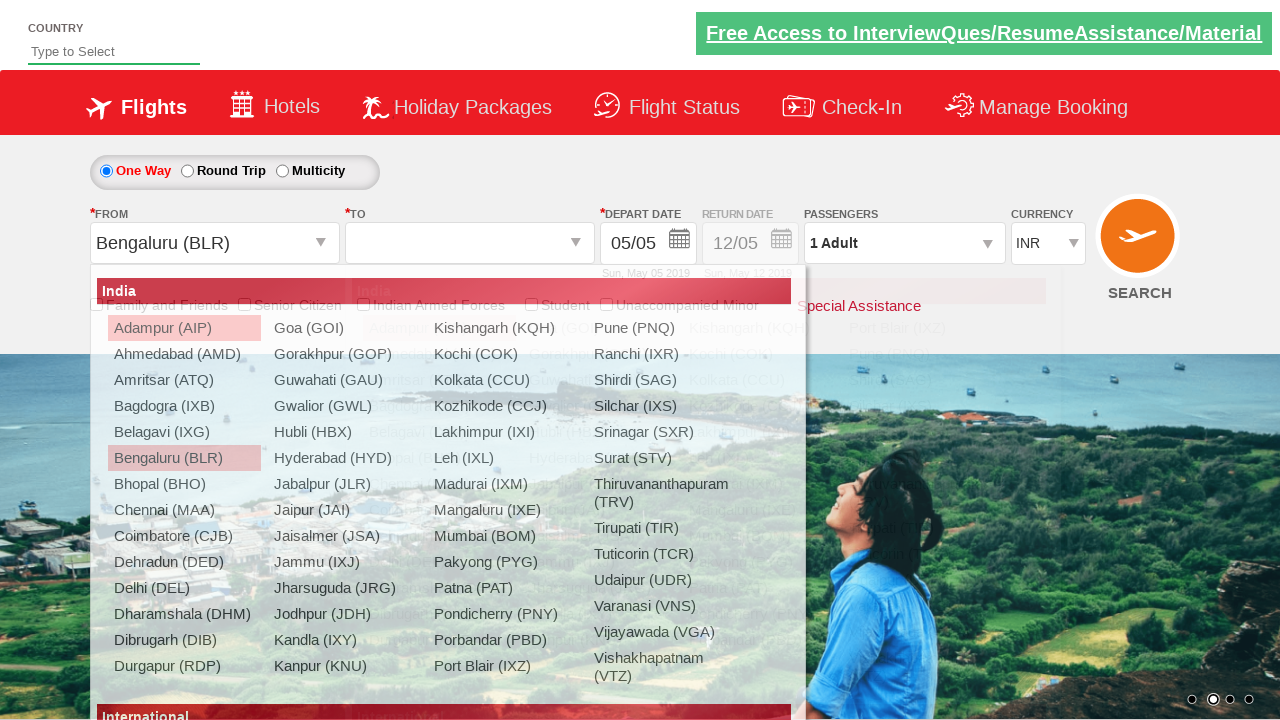

Waited for destination dropdown to be ready
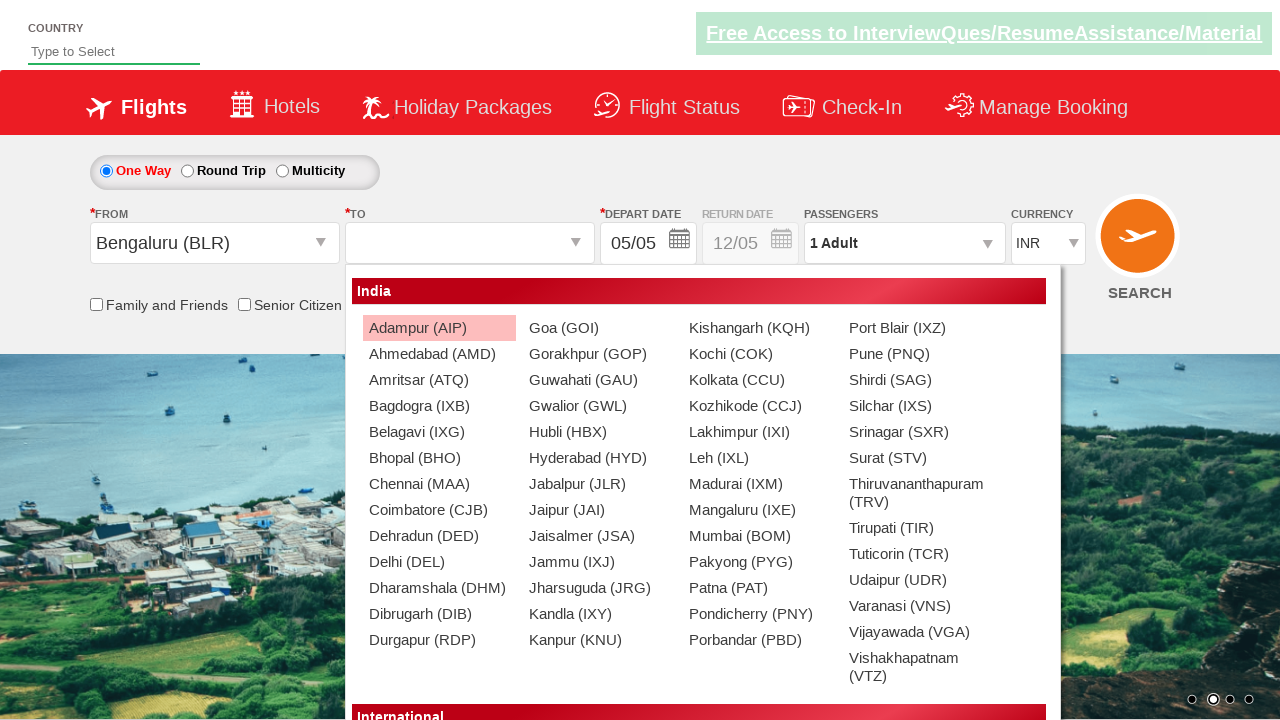

Selected Chennai (MAA) as destination city from destination dropdown at (439, 484) on xpath=//div[@id='glsctl00_mainContent_ddl_destinationStation1_CTNR']//a[@value='
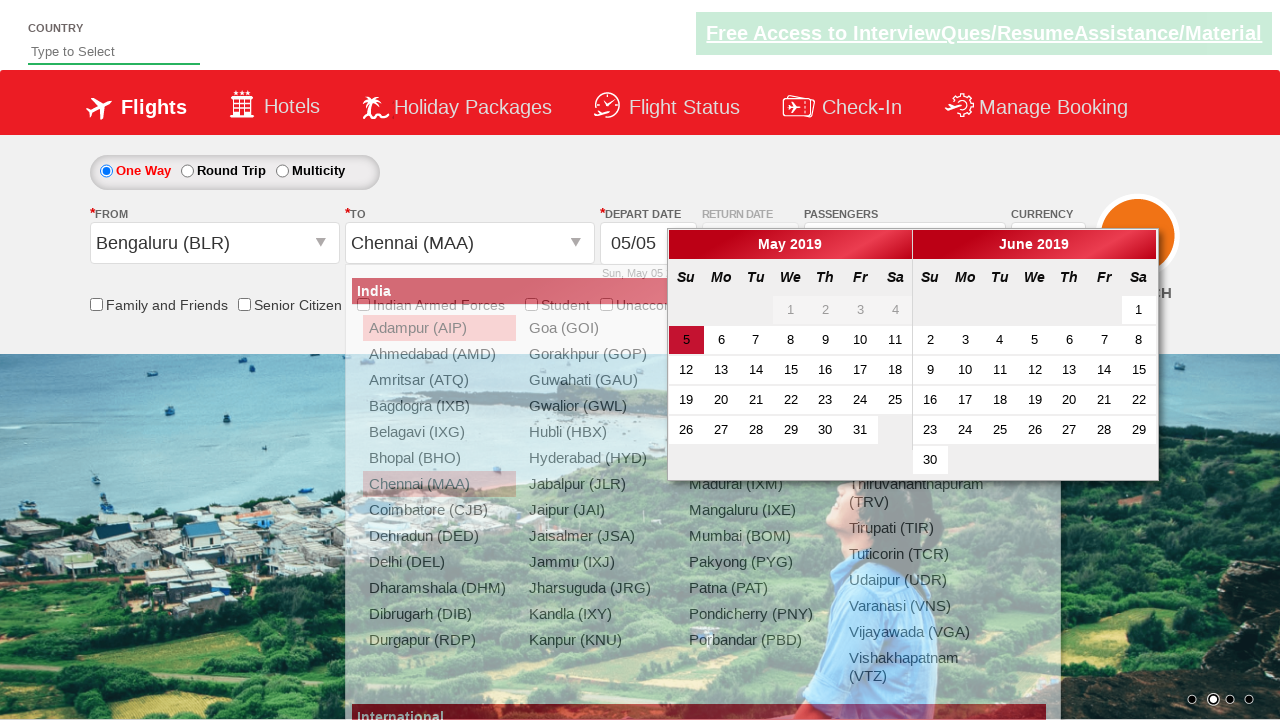

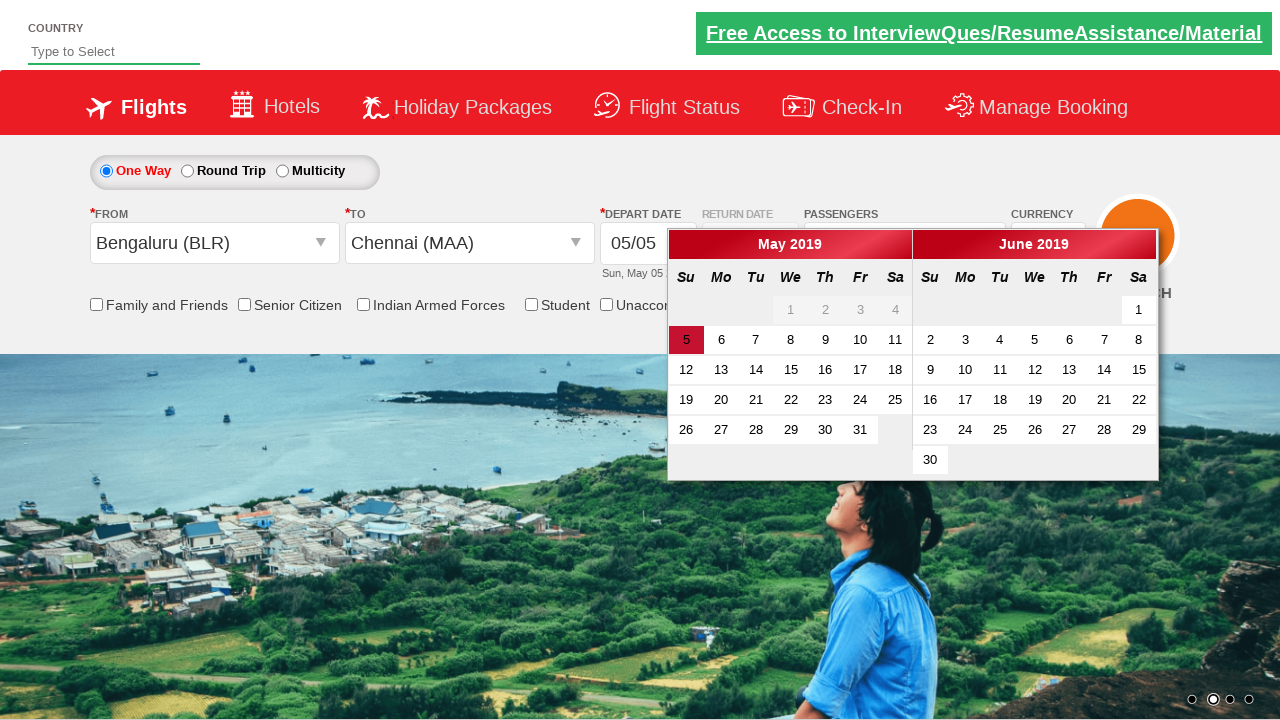